Tests drag and drop functionality by dragging element A to container B and then back to container A, verifying elements are in correct positions after each operation.

Starting URL: https://the-internet.herokuapp.com/drag_and_drop

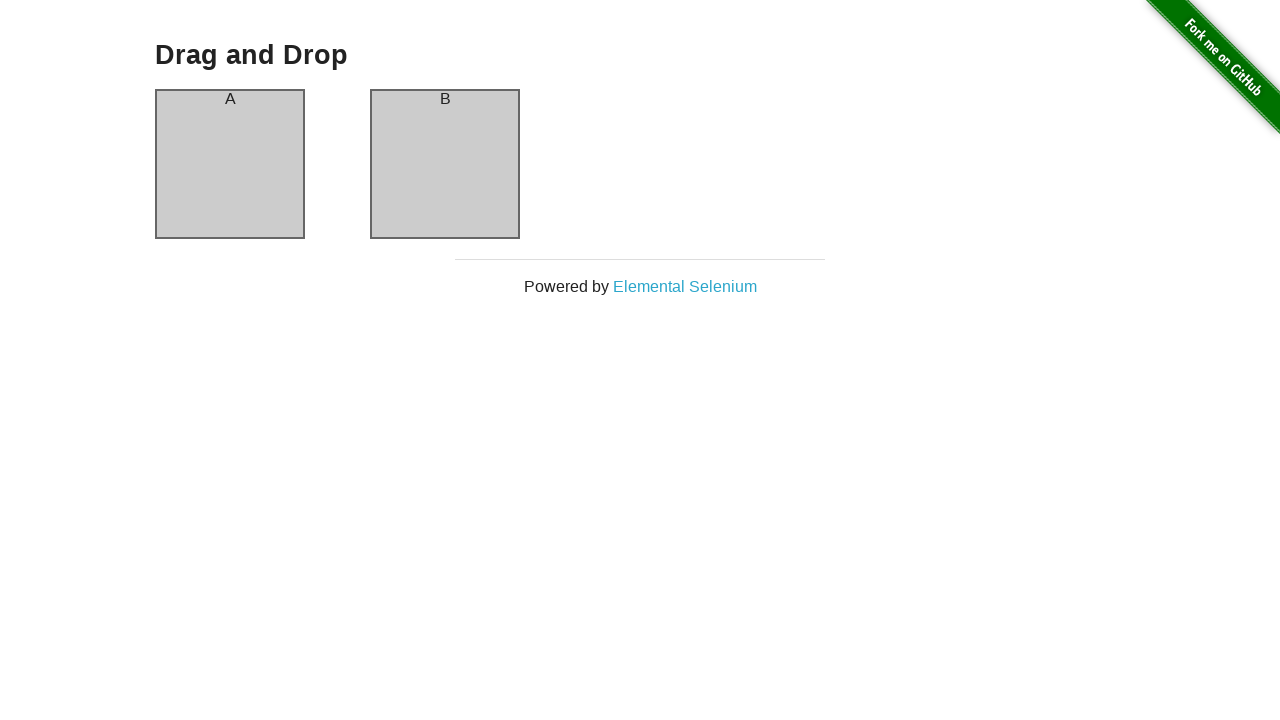

Waited for drag and drop page to load
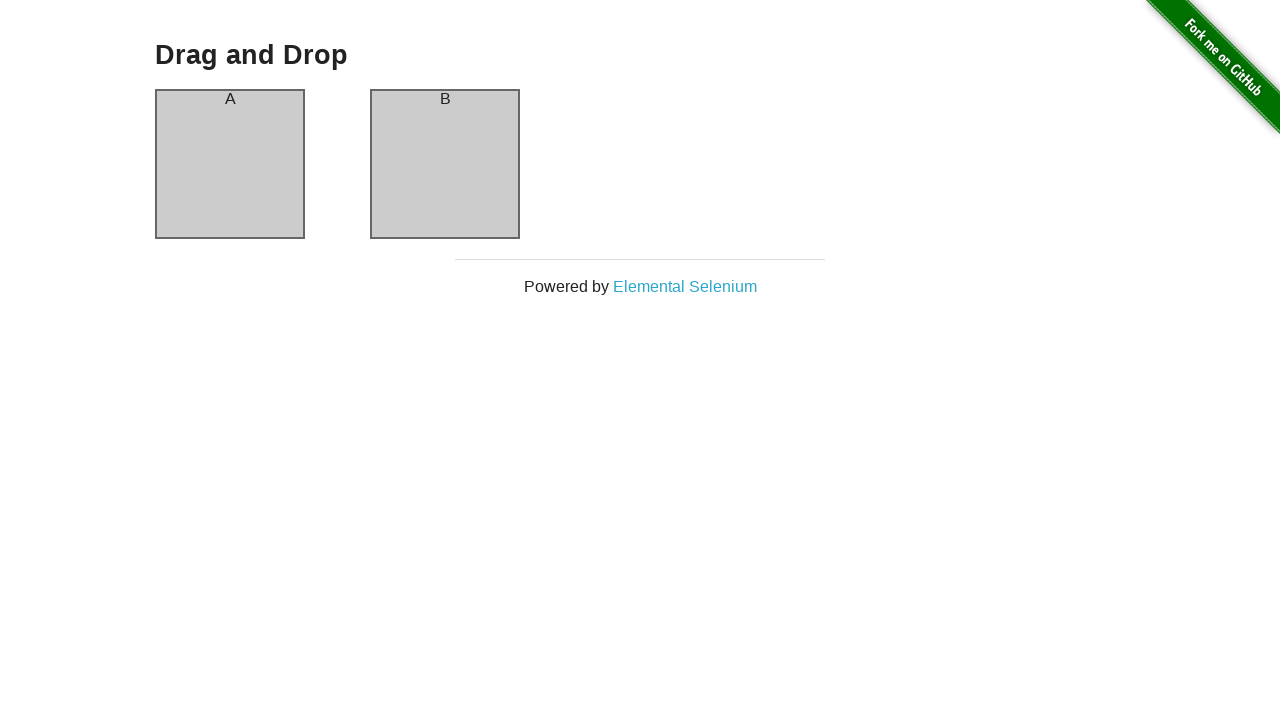

Verified element A is visible
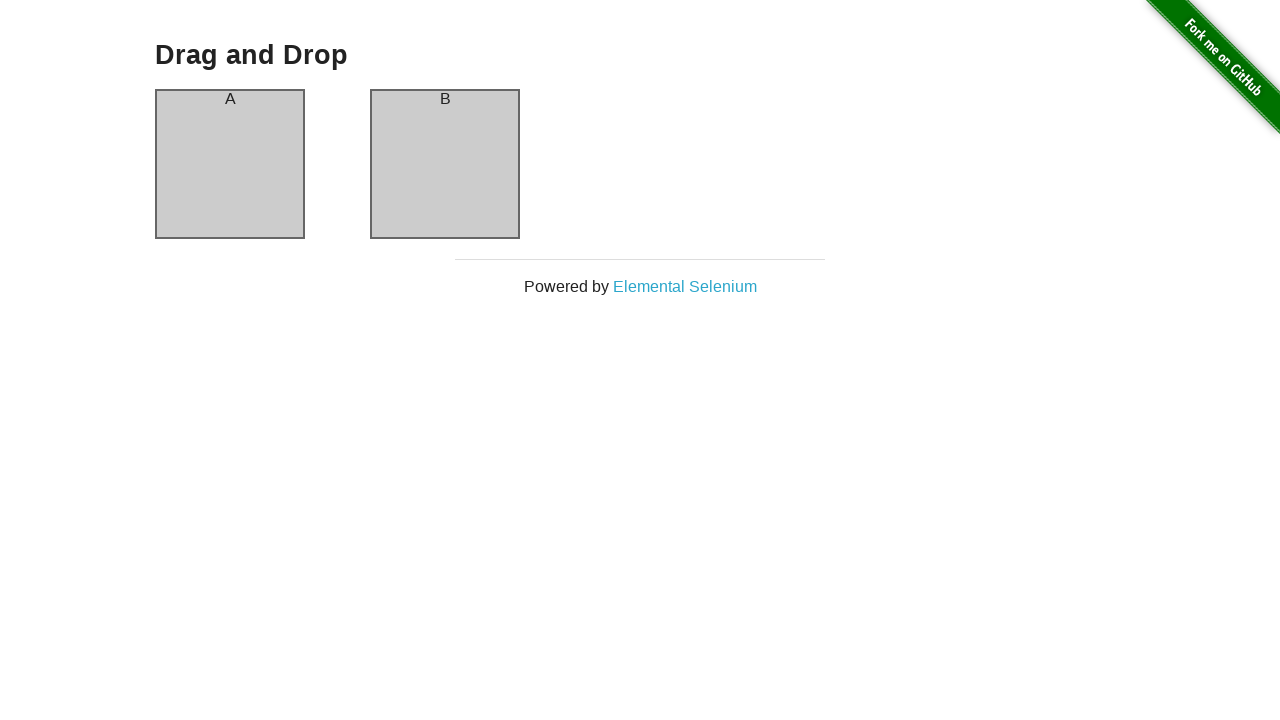

Verified element B is visible
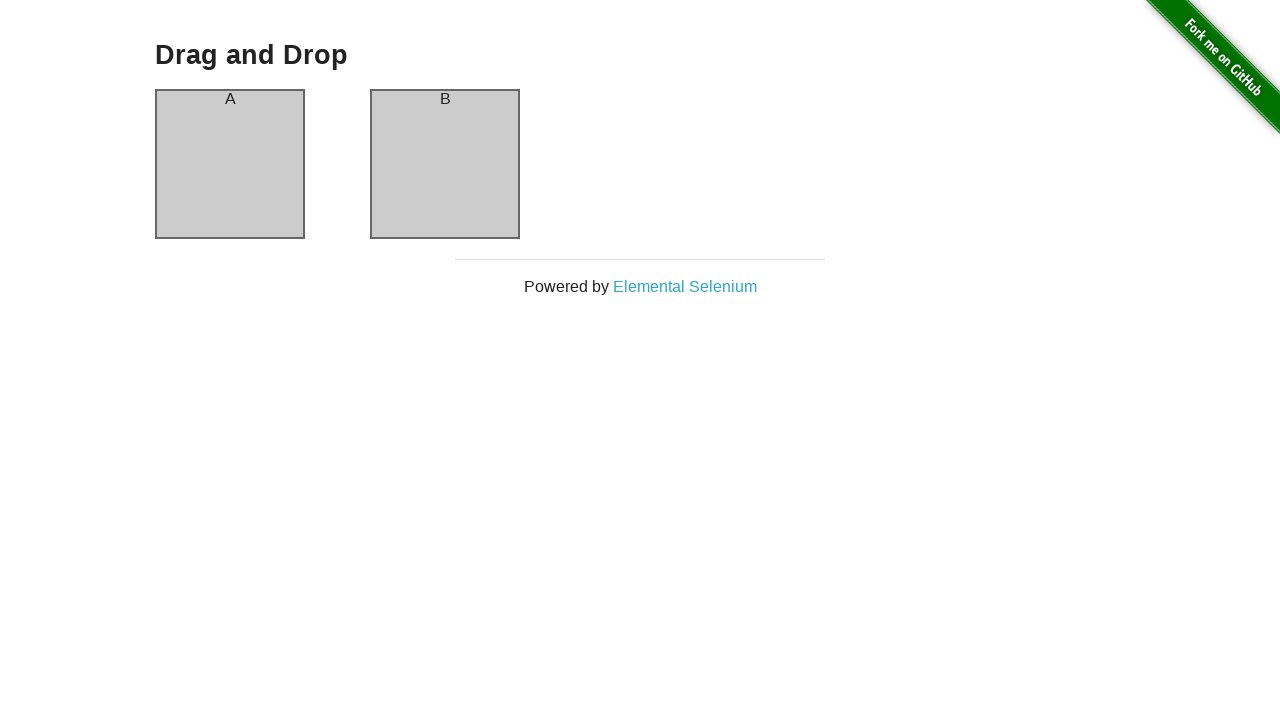

Dragged element A to container B at (445, 164)
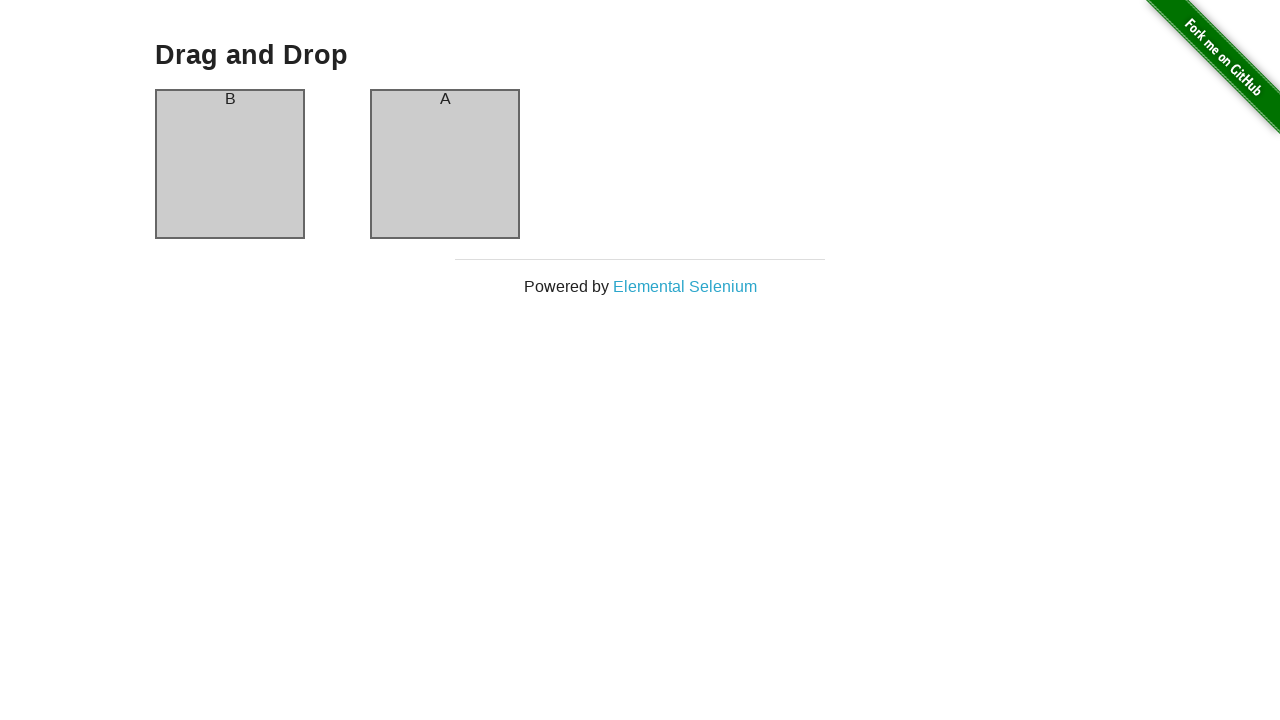

Waited for DOM to update after drag operation
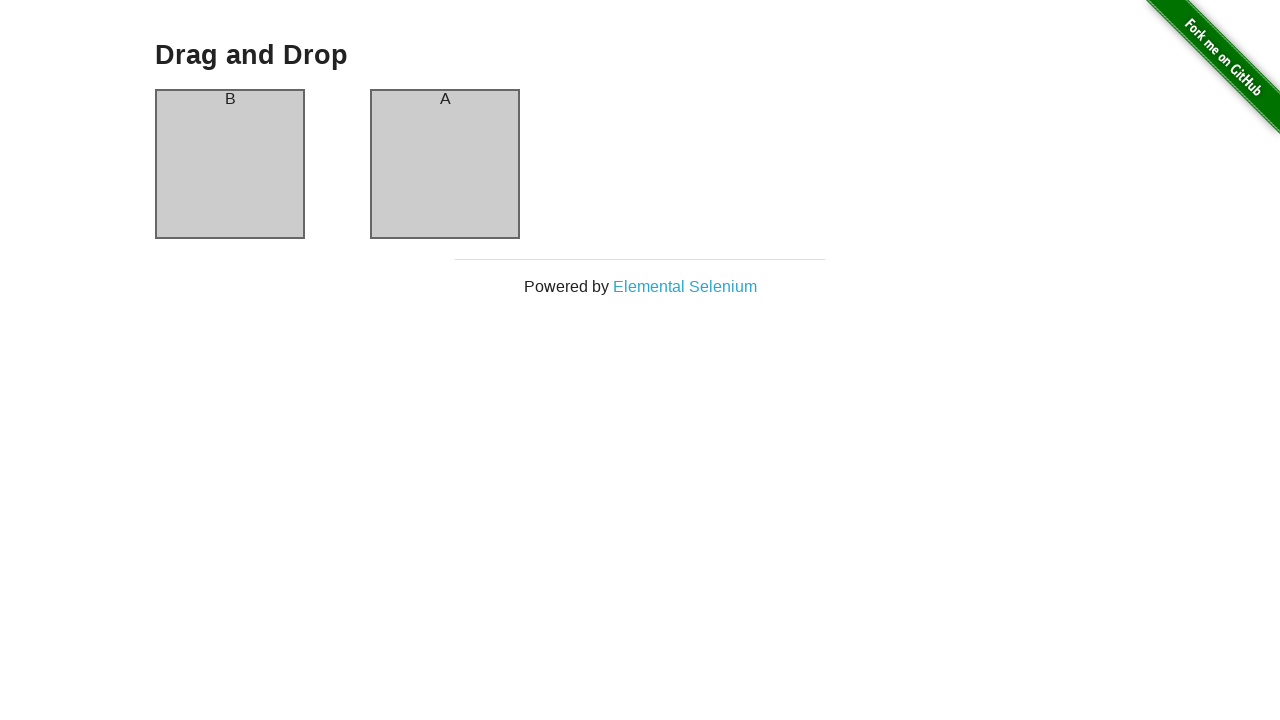

Dragged element A back to container A at (230, 164)
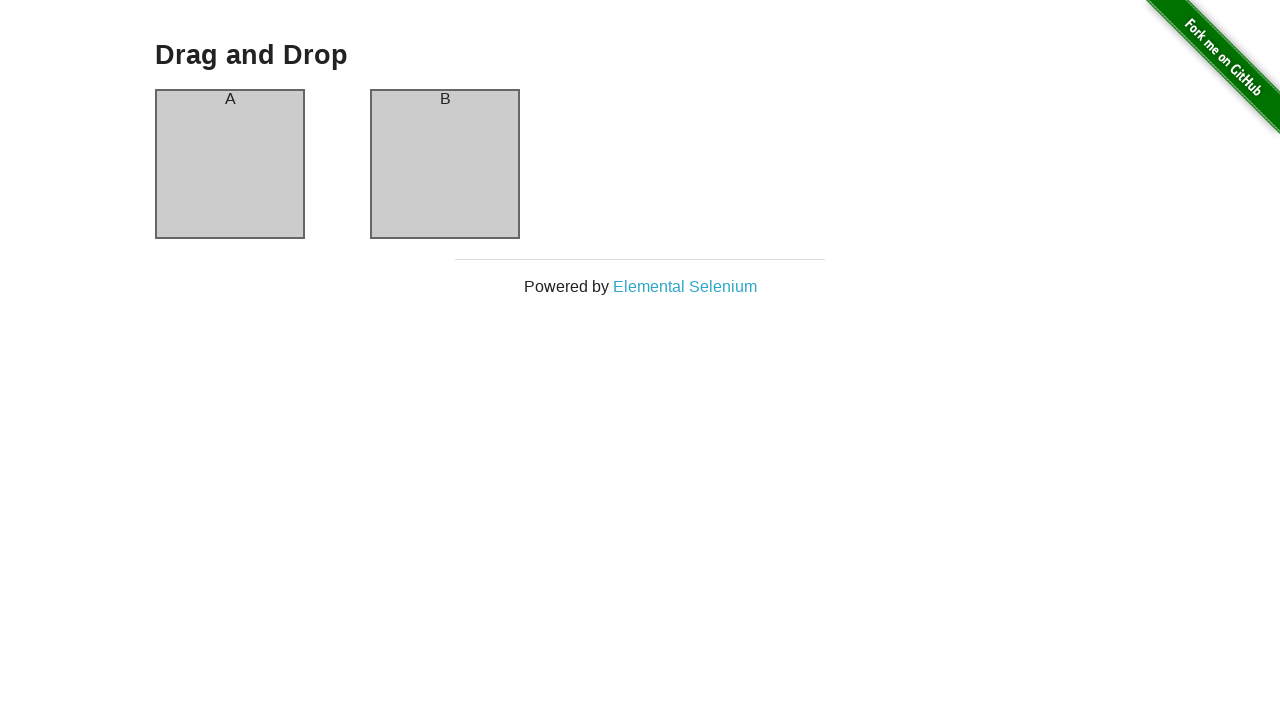

Verified element A header is in original position
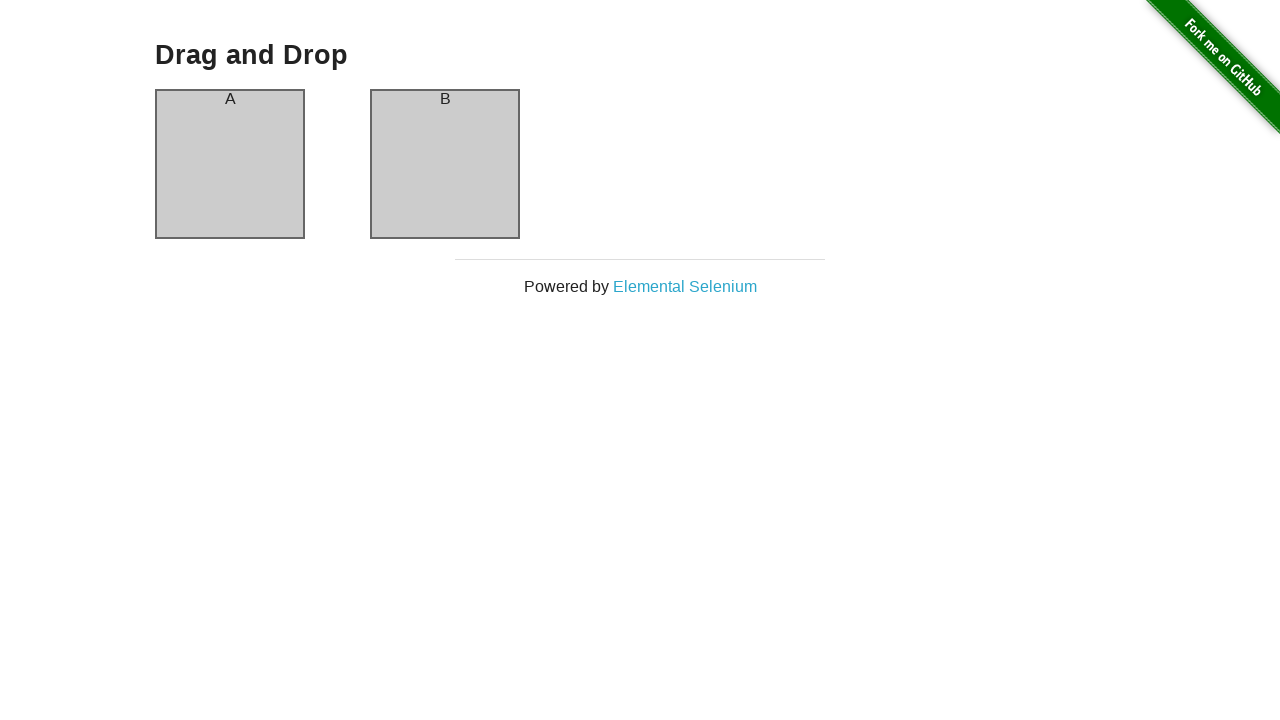

Verified element B header is in correct position
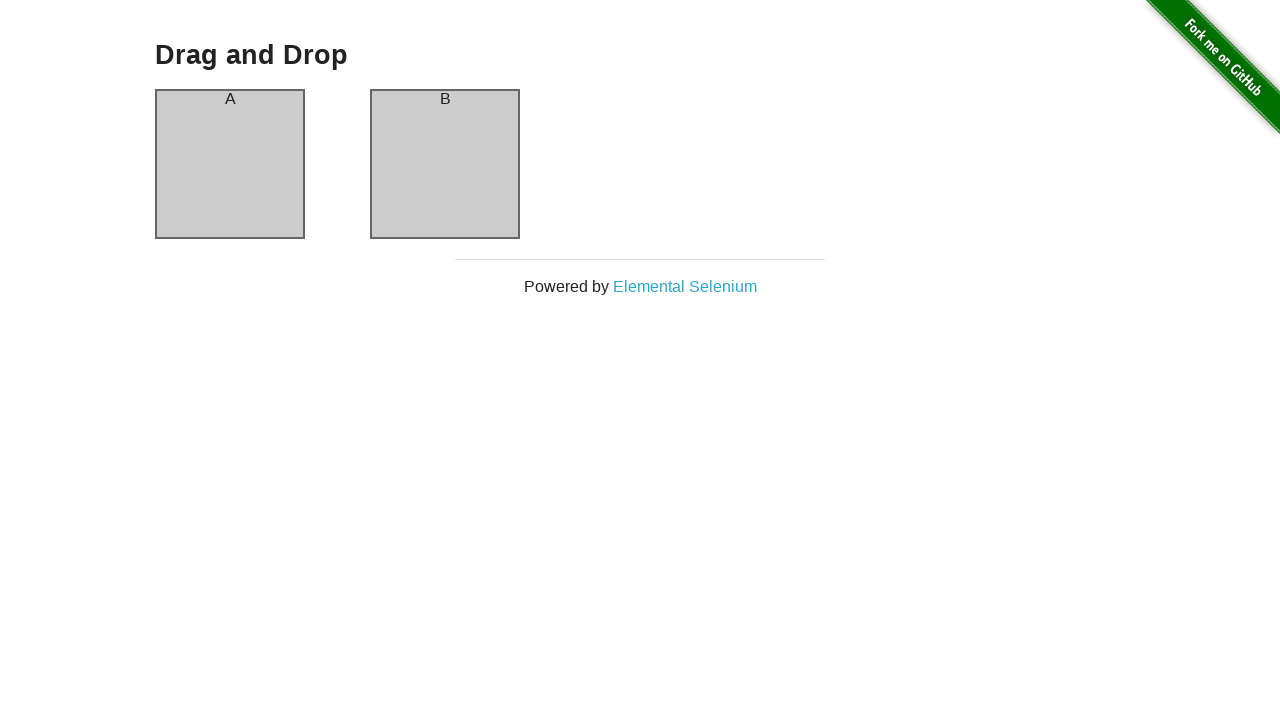

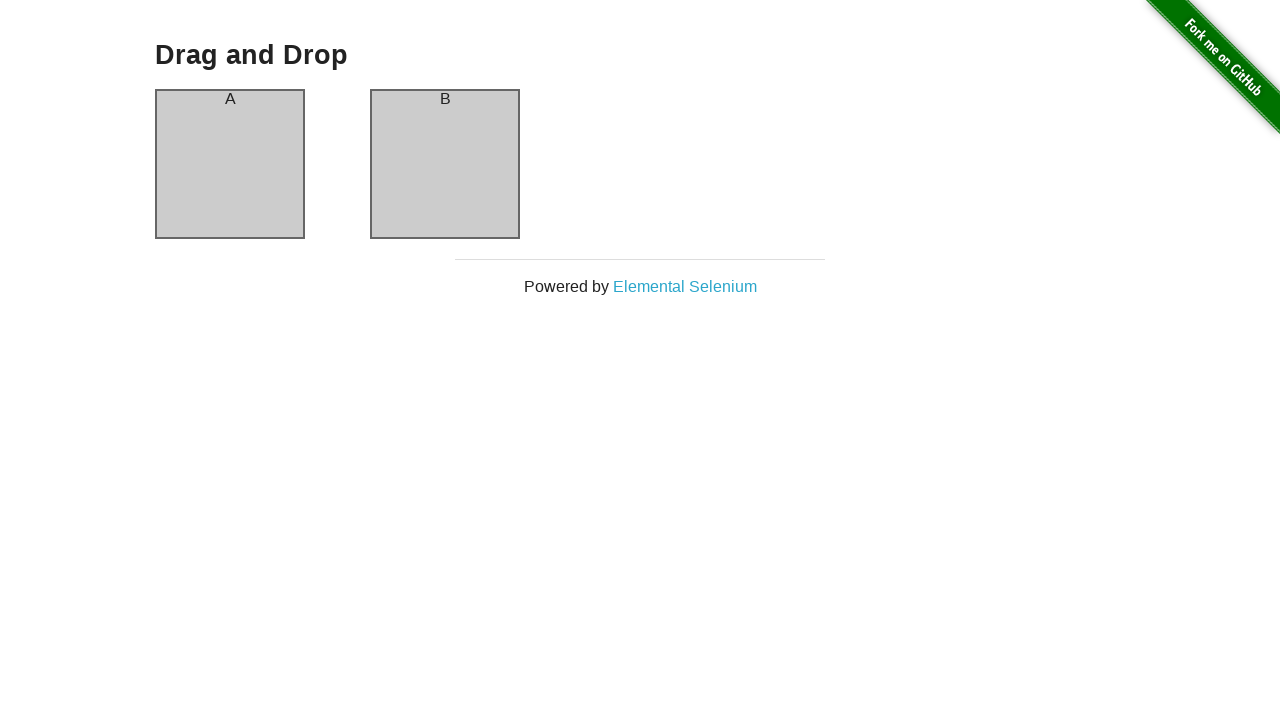